Tests clicking a link that opens a popup window on a demo testing page

Starting URL: http://omayo.blogspot.com/

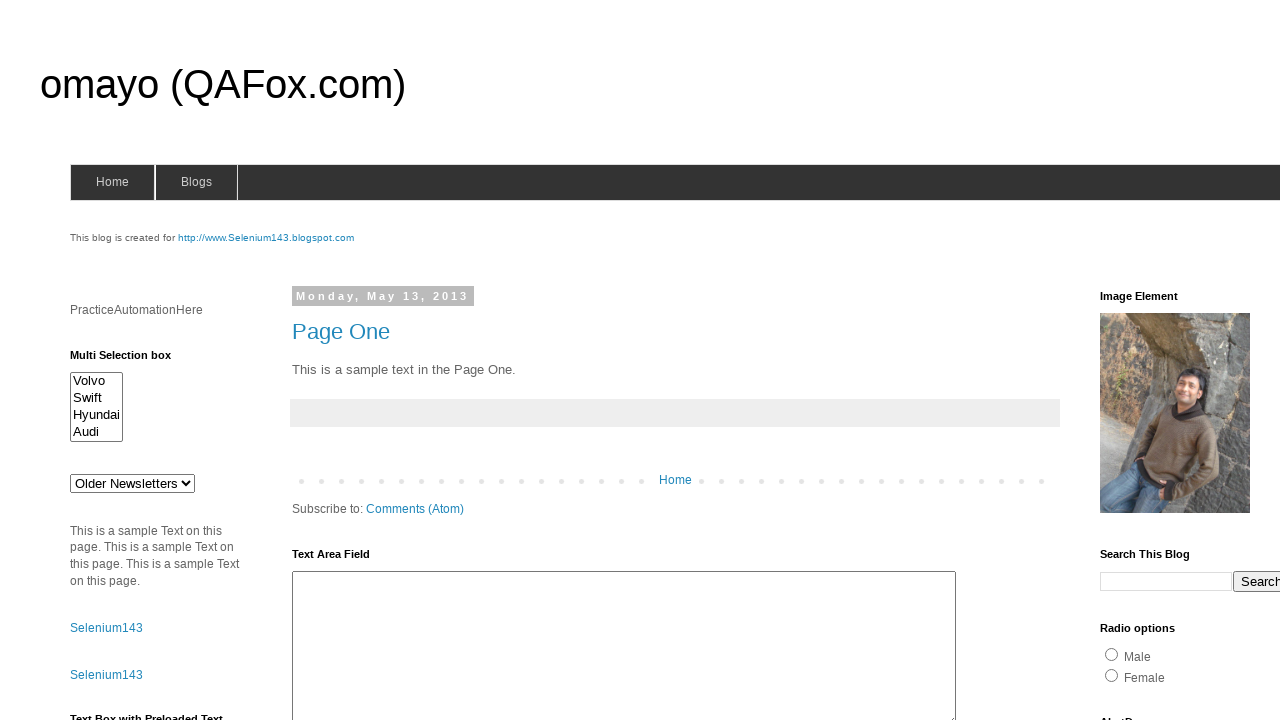

Clicked the 'Open a popup window' link at (132, 360) on text=Open a popup window
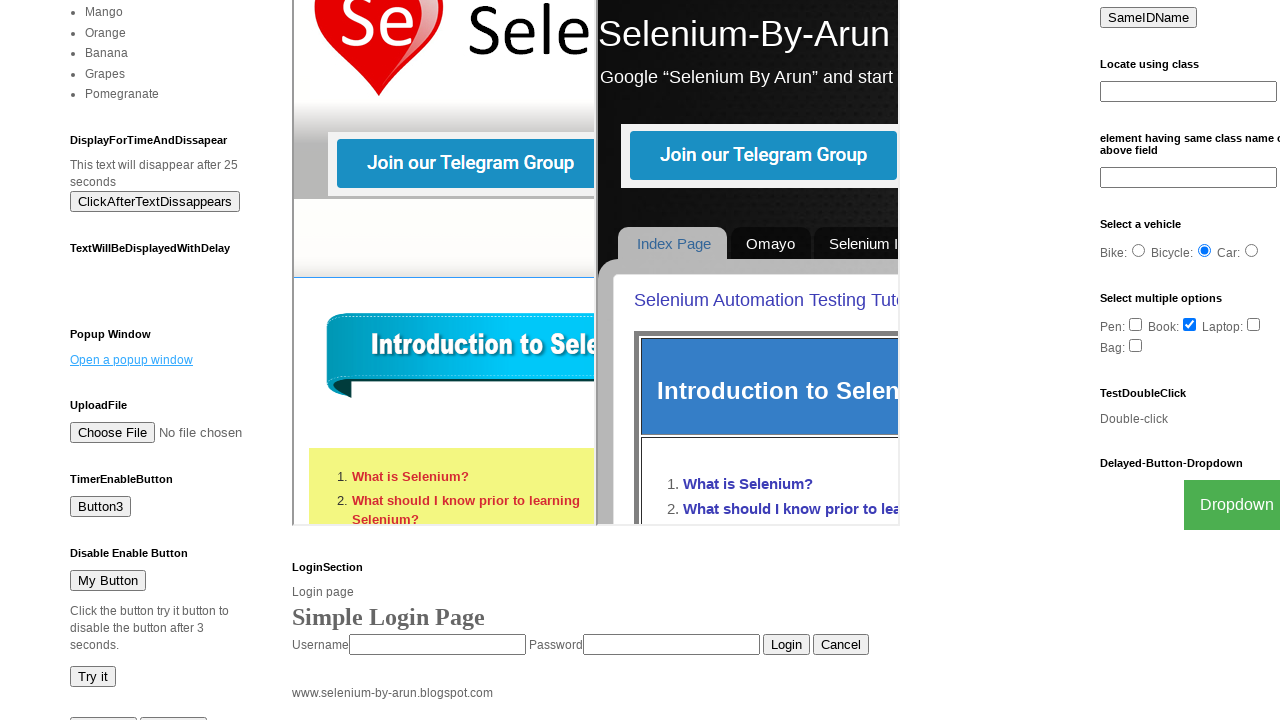

Waited 3 seconds for popup to appear
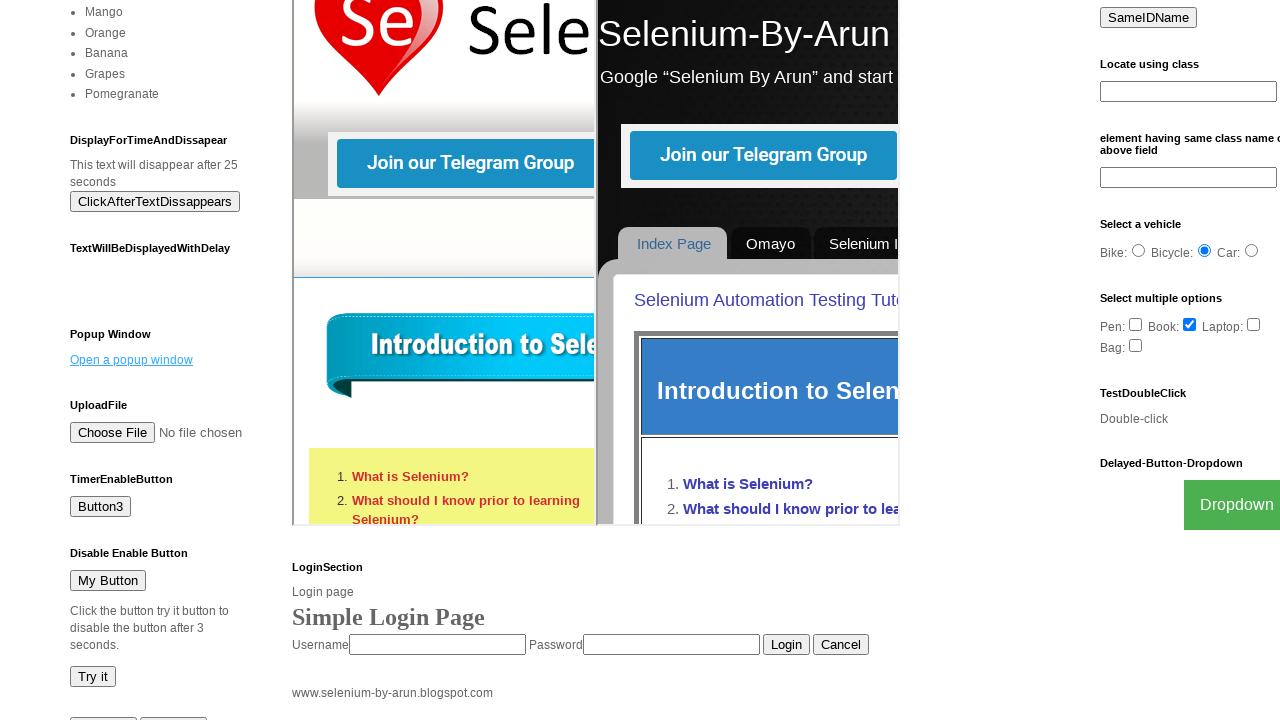

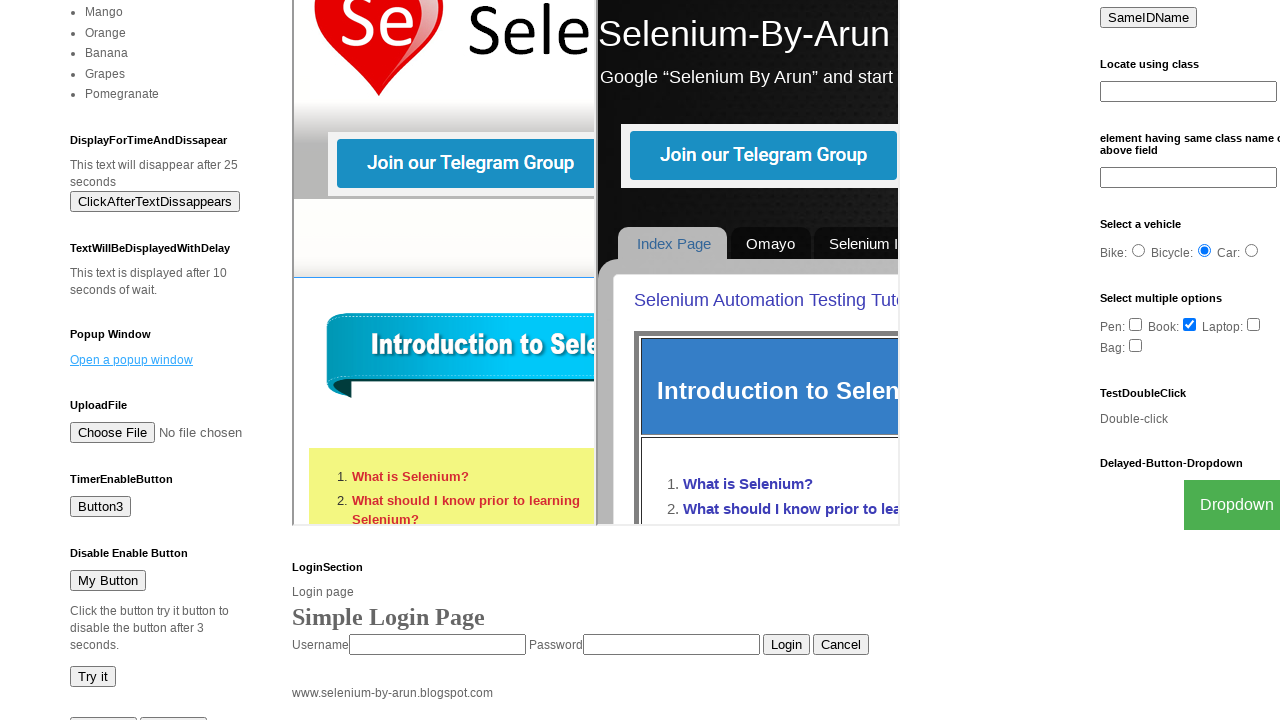